Tests horizontal scrolling on a dashboard page by scrolling right and then back left

Starting URL: https://dashboards.handmadeinteractive.com/jasonlove/

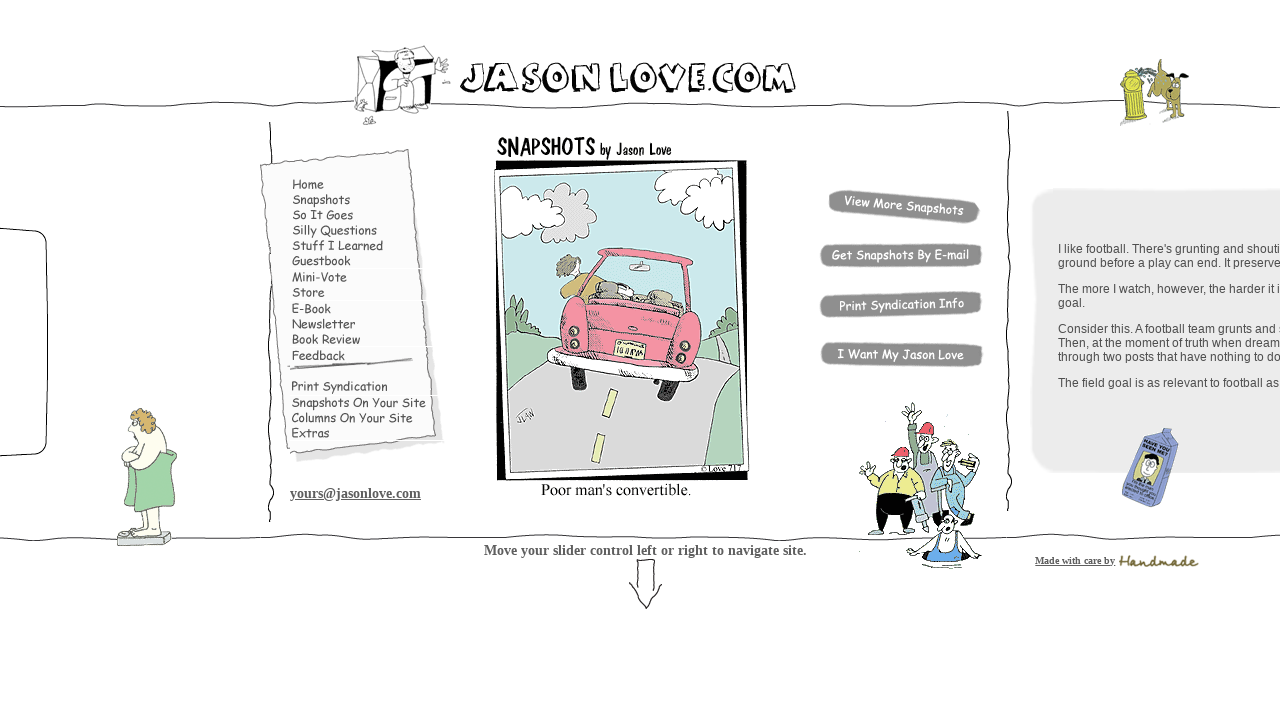

Scrolled dashboard right by 500 pixels
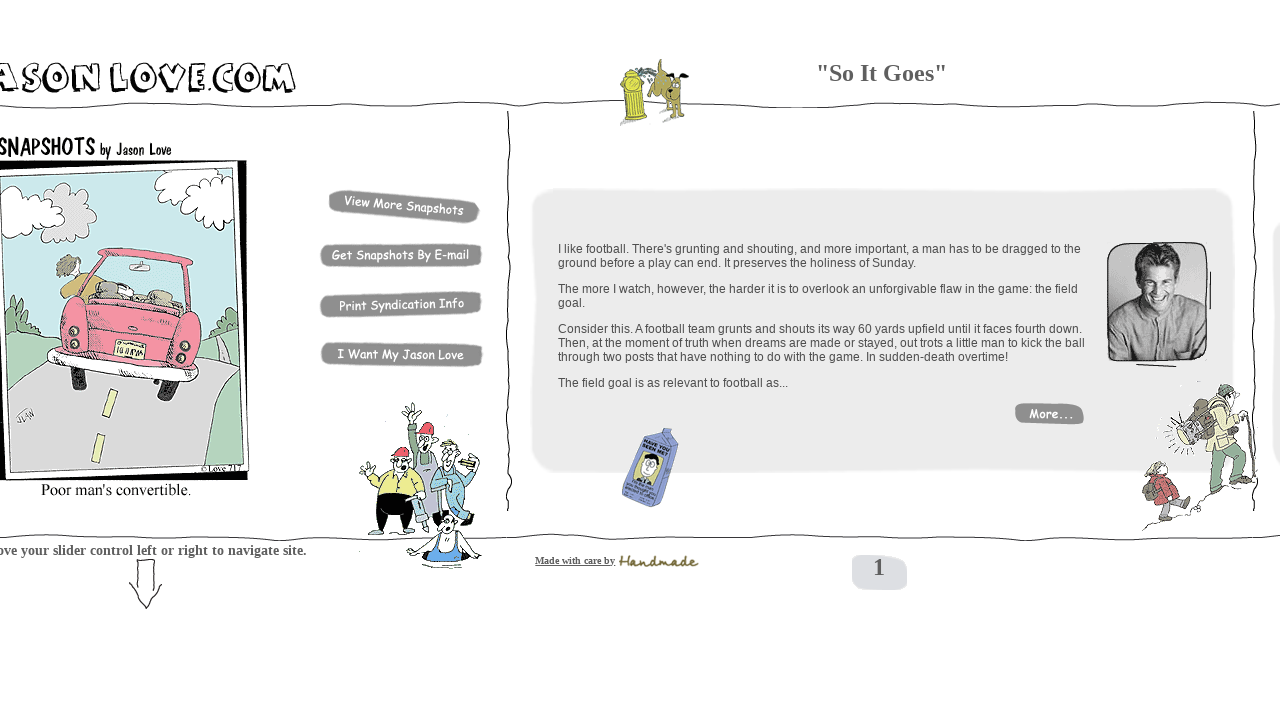

Waited 3 seconds to observe the rightward scroll
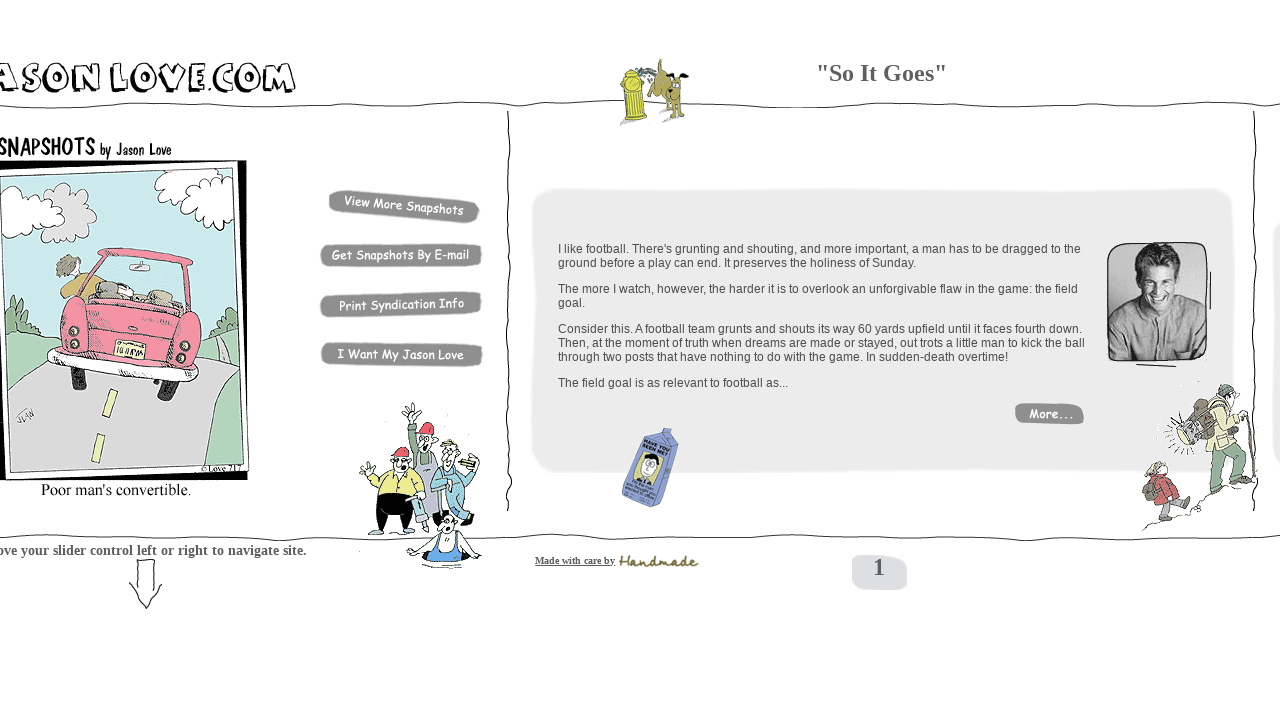

Scrolled dashboard back left by 500 pixels
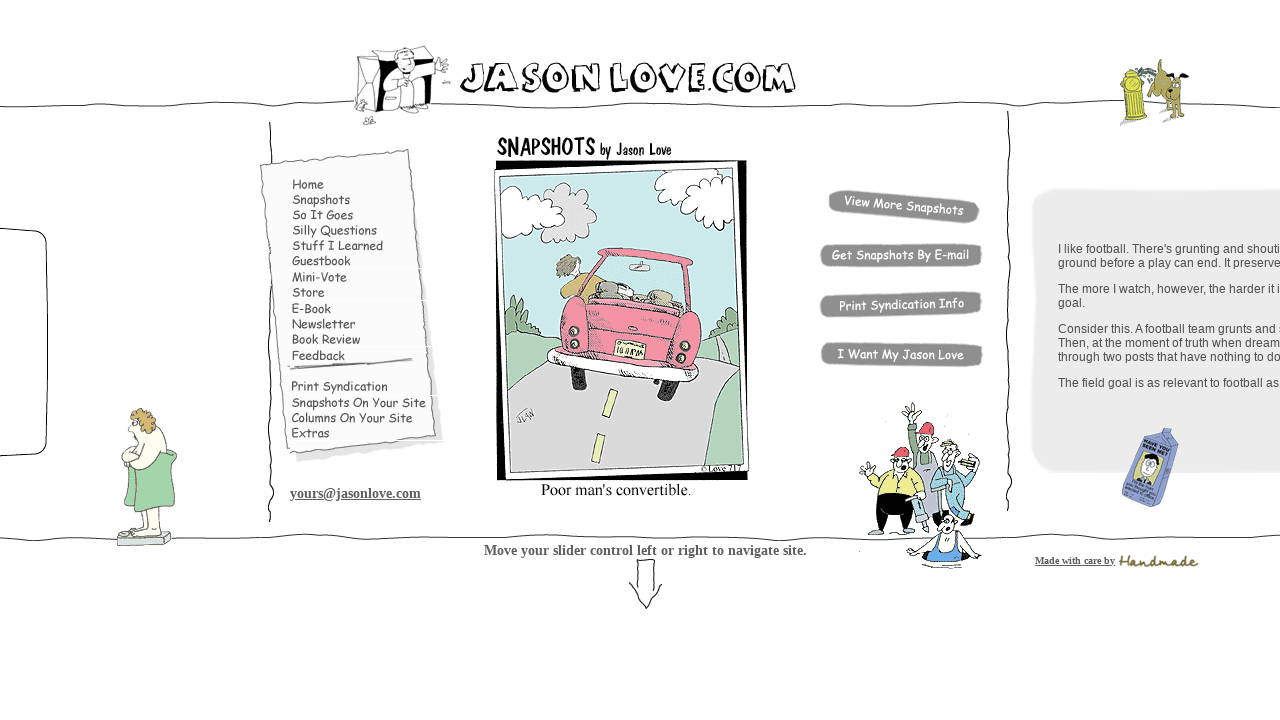

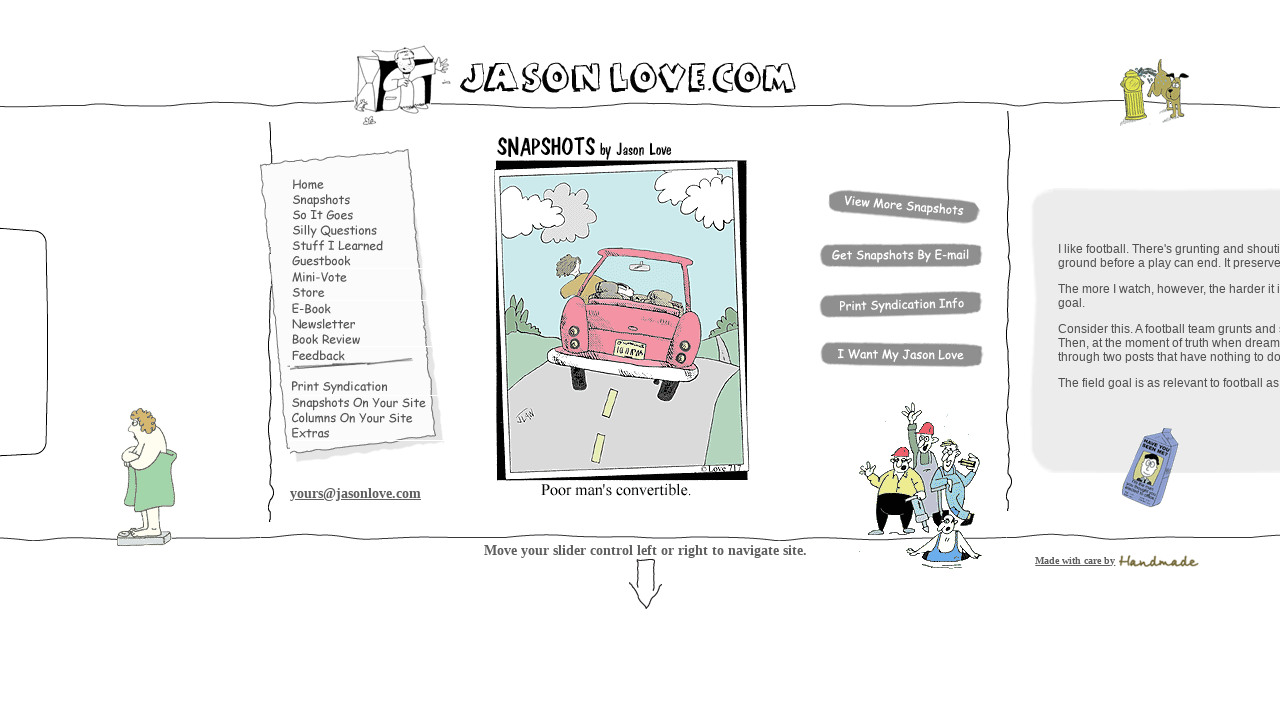